Tests a JavaScript prompt dialog by clicking the third alert button, entering text into the prompt, accepting it, and verifying the entered text appears in the result.

Starting URL: https://testcenter.techproeducation.com/index.php?page=javascript-alerts

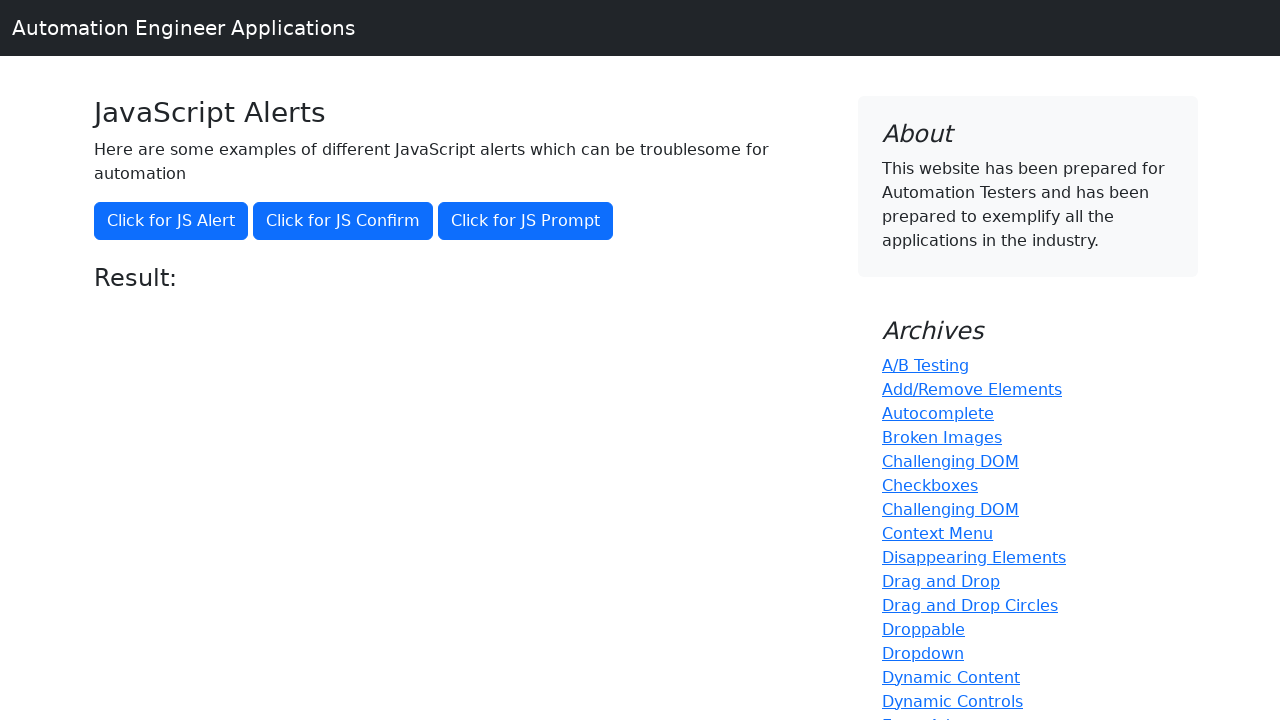

Set up dialog handler to accept prompt with 'Hello World'
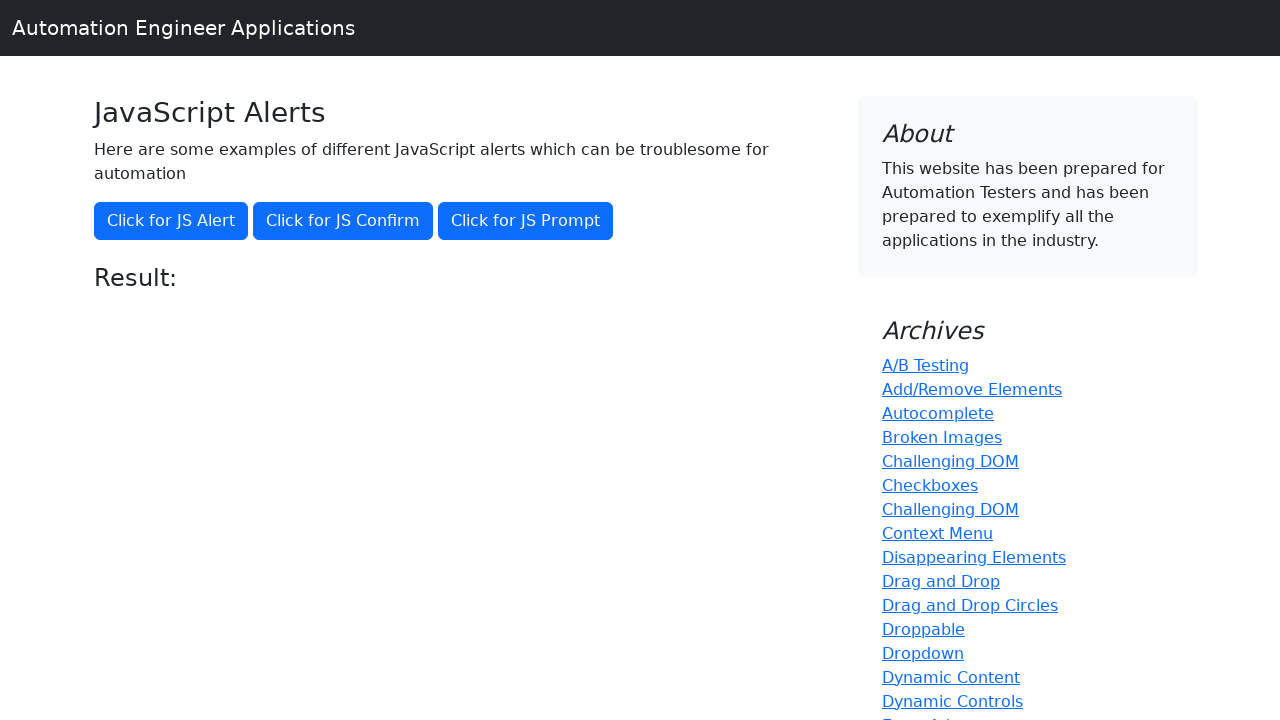

Clicked the third alert button to trigger JavaScript prompt at (526, 221) on xpath=//button[@onclick='jsPrompt()']
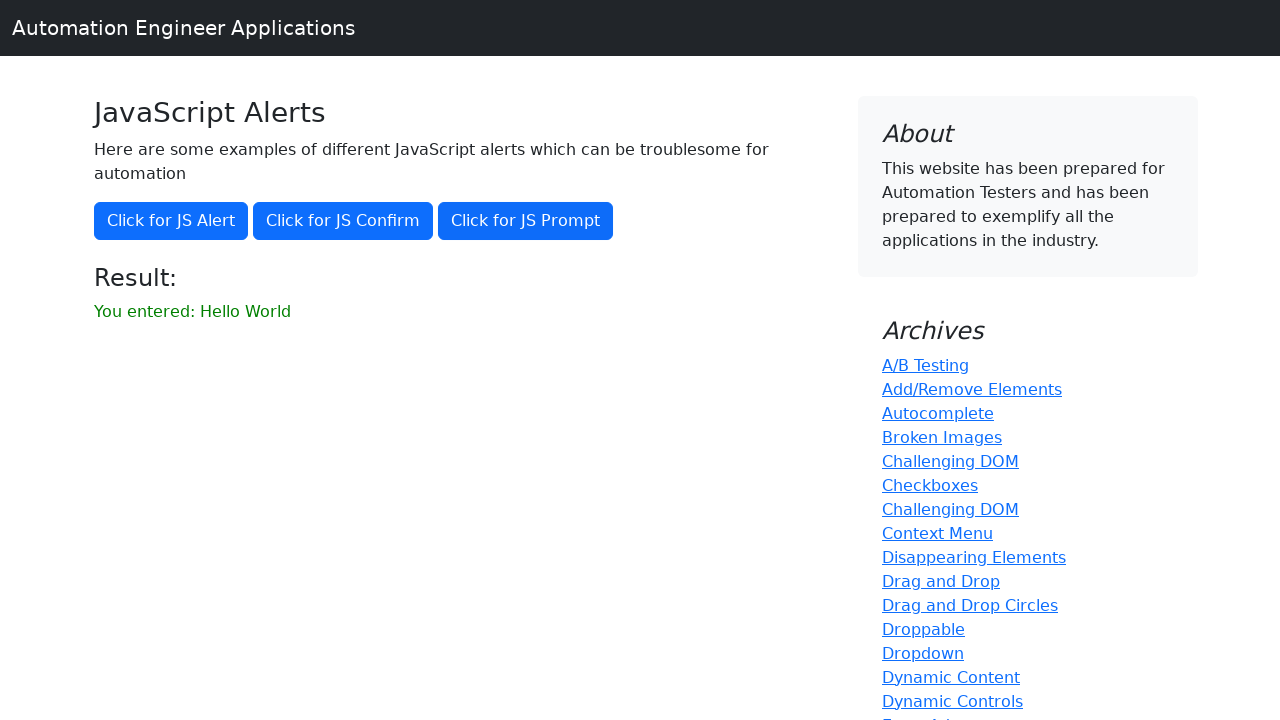

Result element appeared on the page
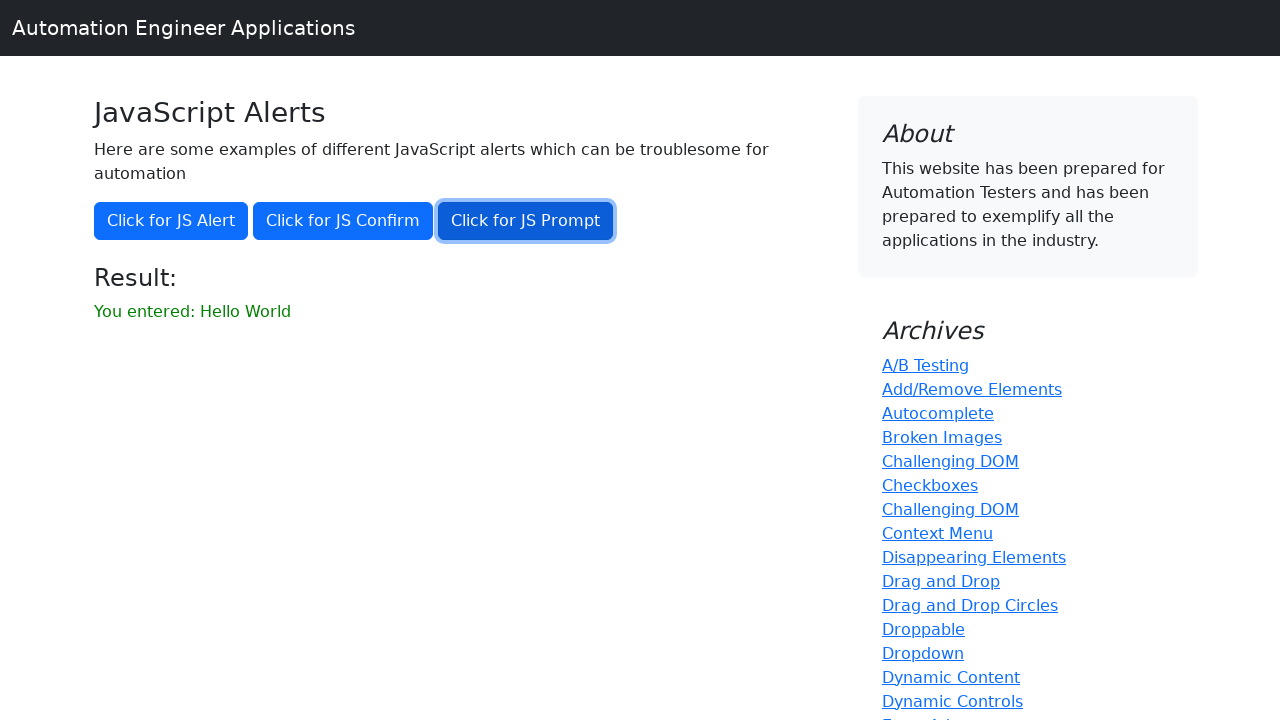

Retrieved result text from the page
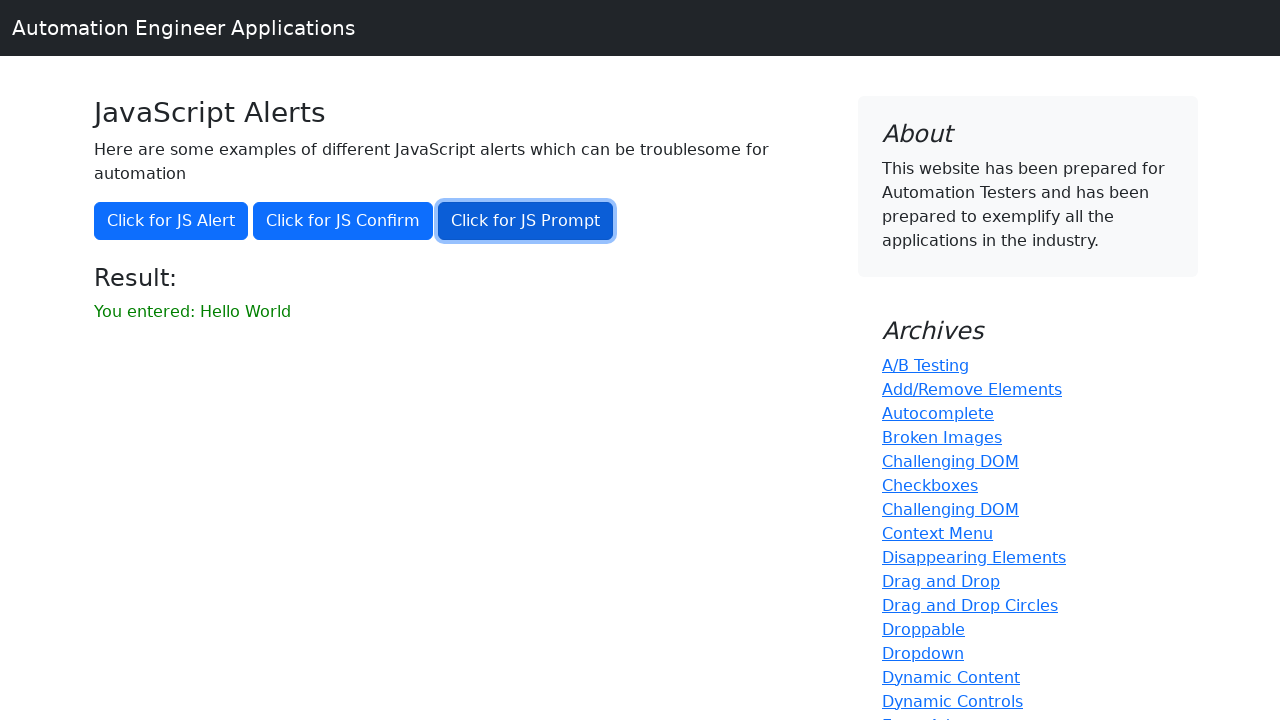

Verified result text matches expected 'You entered: Hello World'
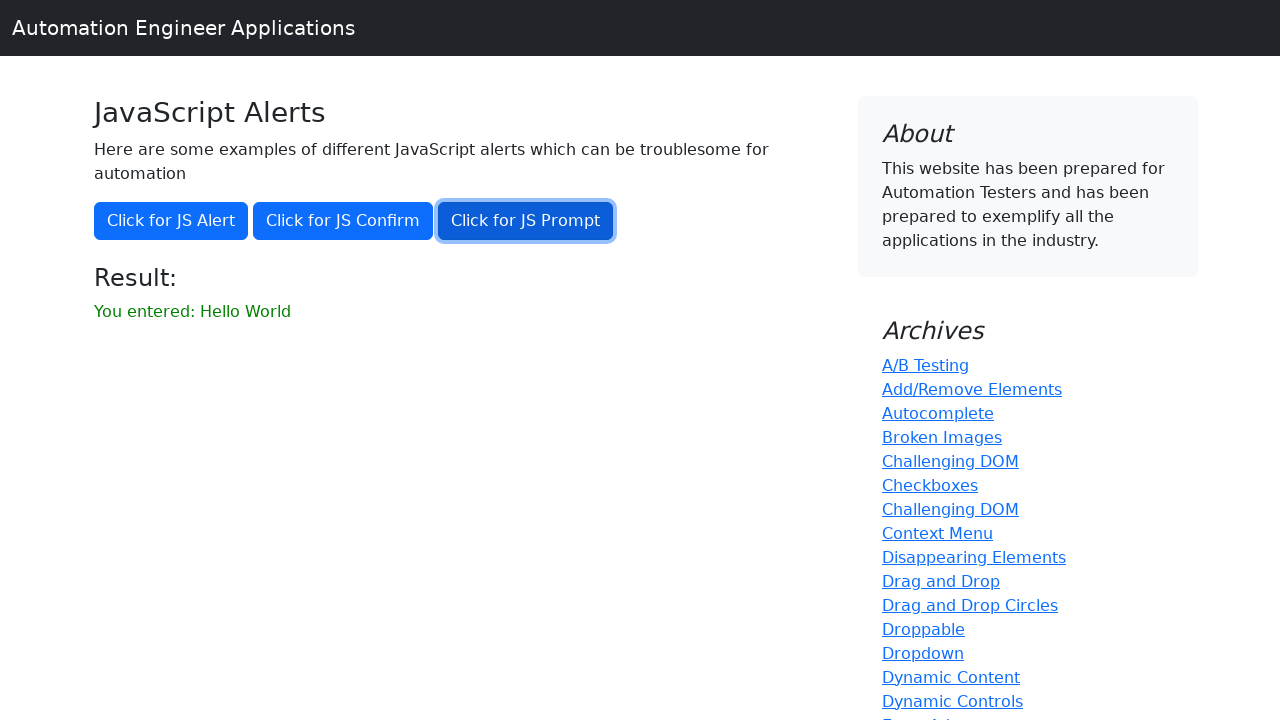

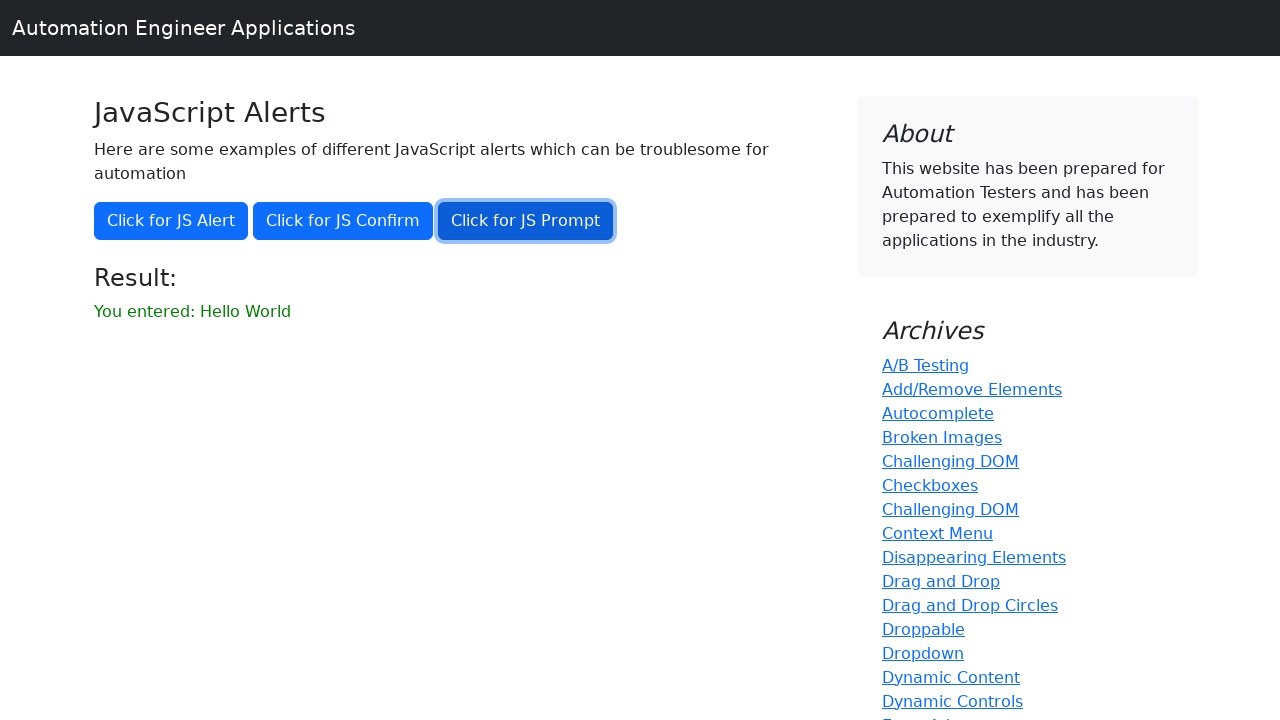